Tests different types of button clicks (double click, right click, and regular click) on a demo page and verifies the corresponding messages appear

Starting URL: https://demoqa.com/buttons

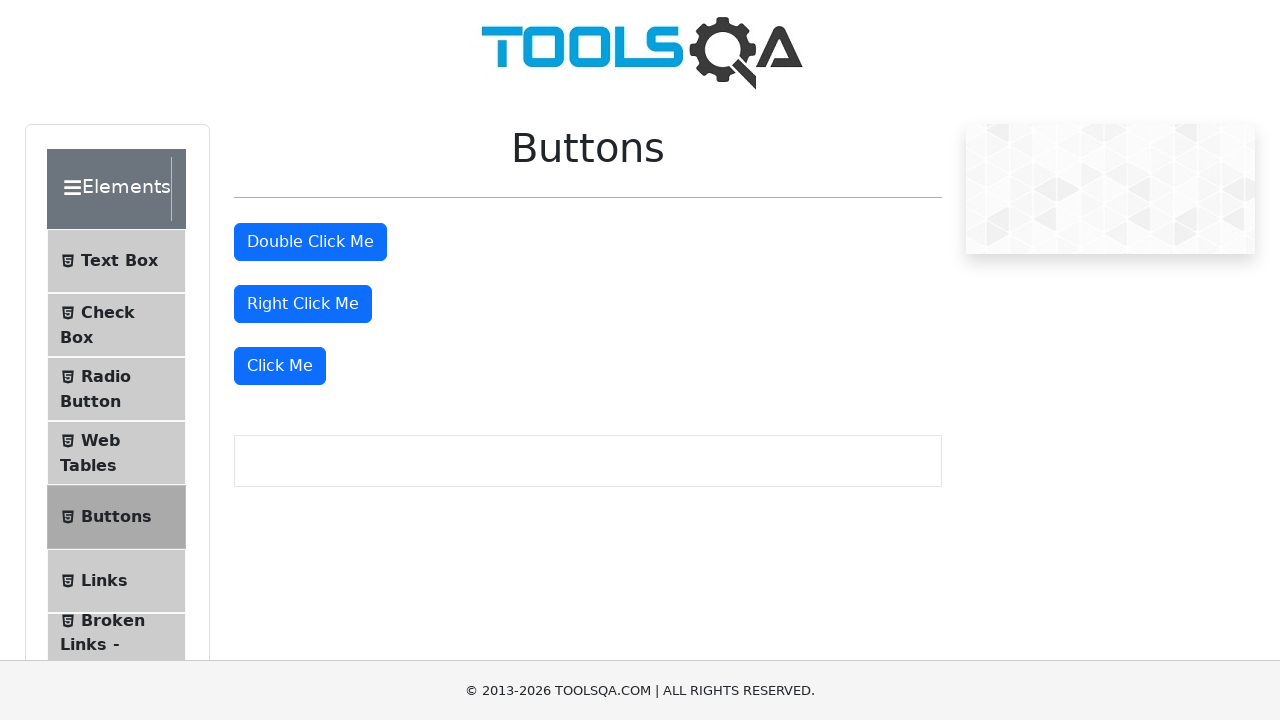

Double-clicked the 'Double click me' button at (310, 242) on #doubleClickBtn
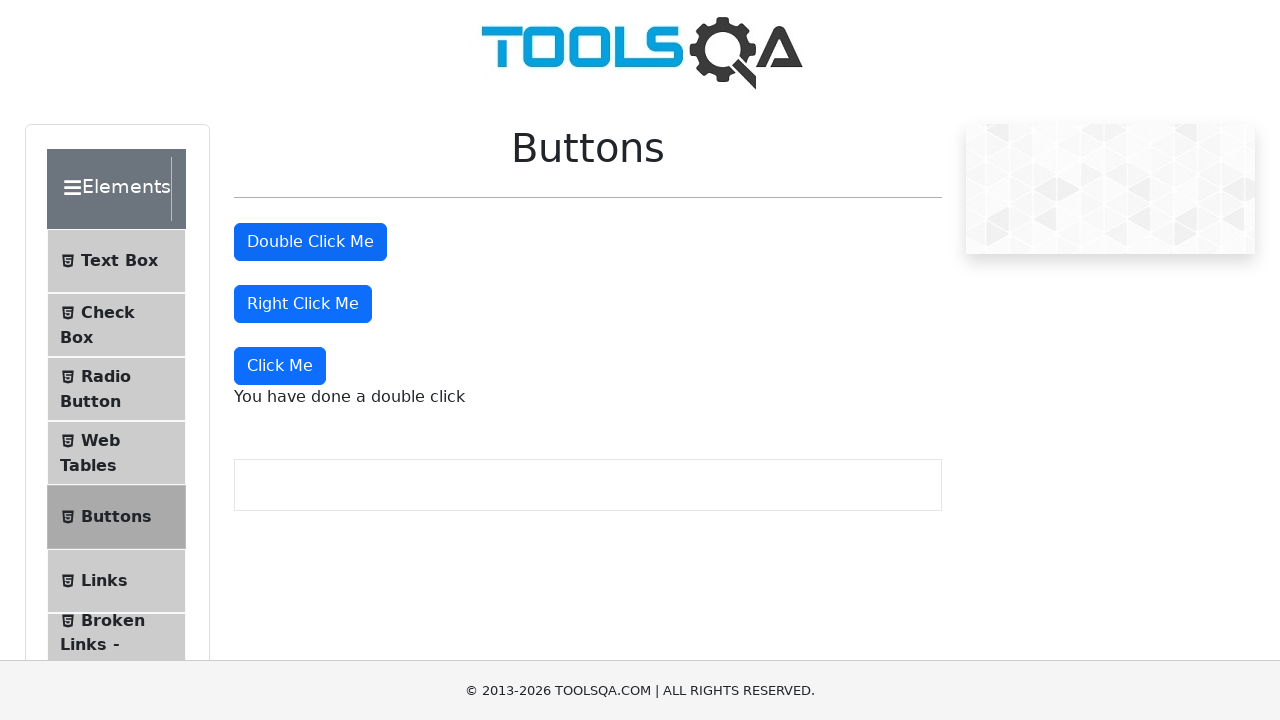

Verified double click message 'You have done a double click' appeared
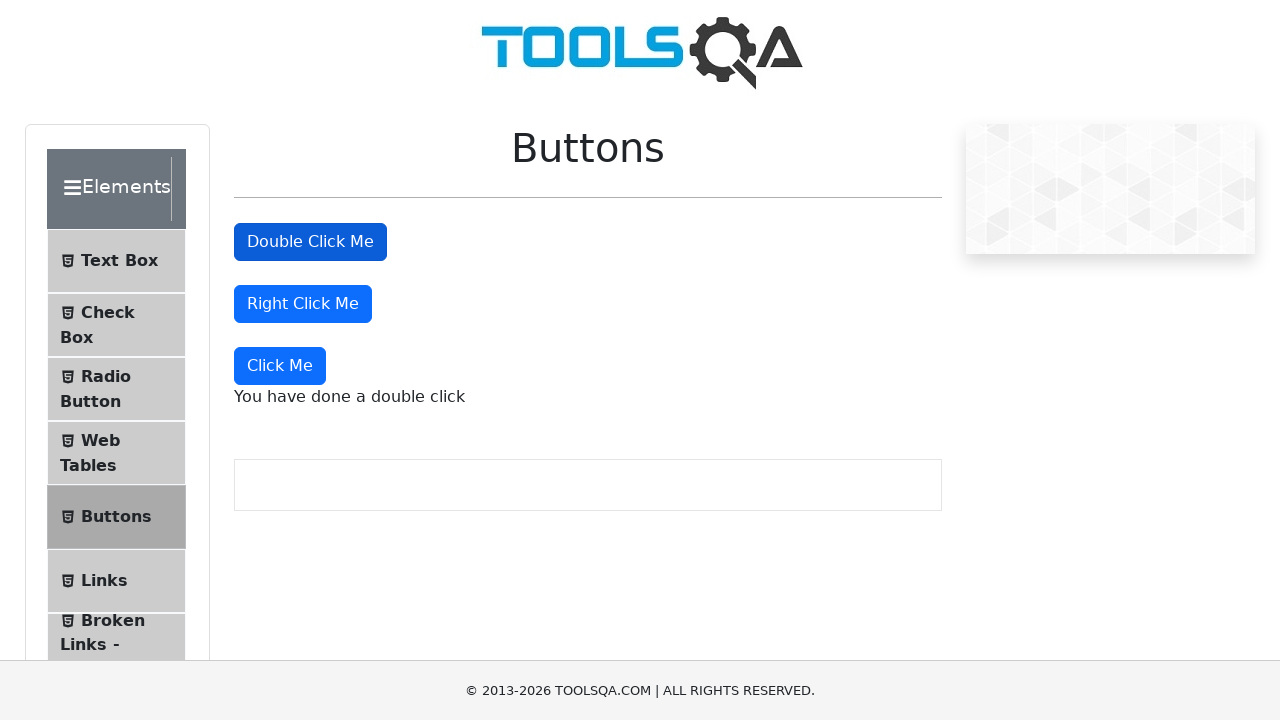

Right-clicked the 'Right click me' button at (303, 304) on #rightClickBtn
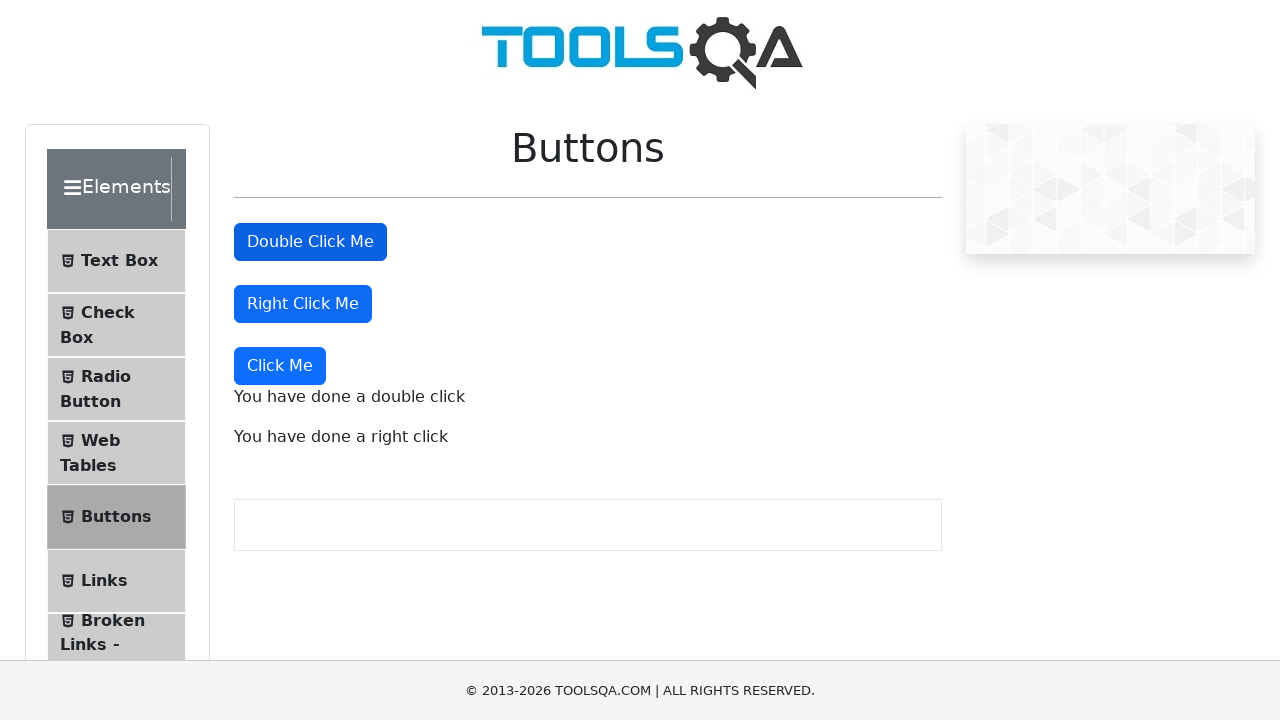

Verified right click message 'You have done a right click' appeared
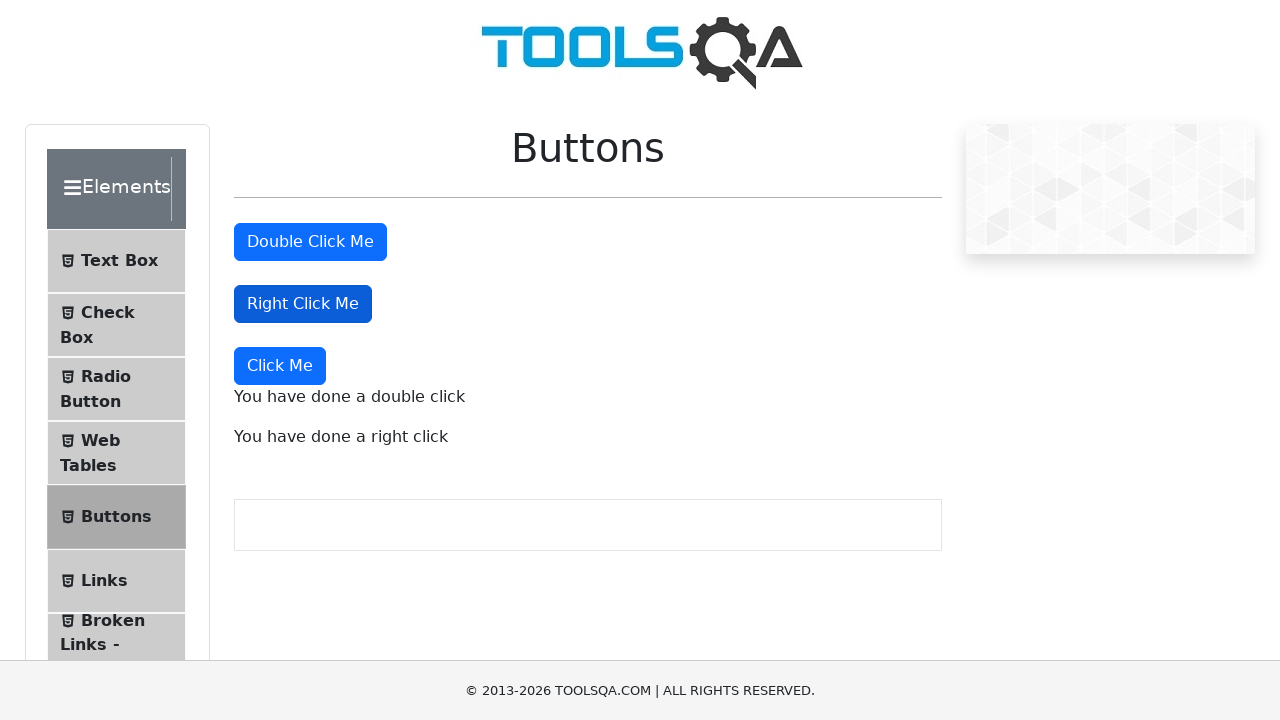

Clicked the 'Click Me' button at (280, 366) on xpath=//button[text()='Click Me']
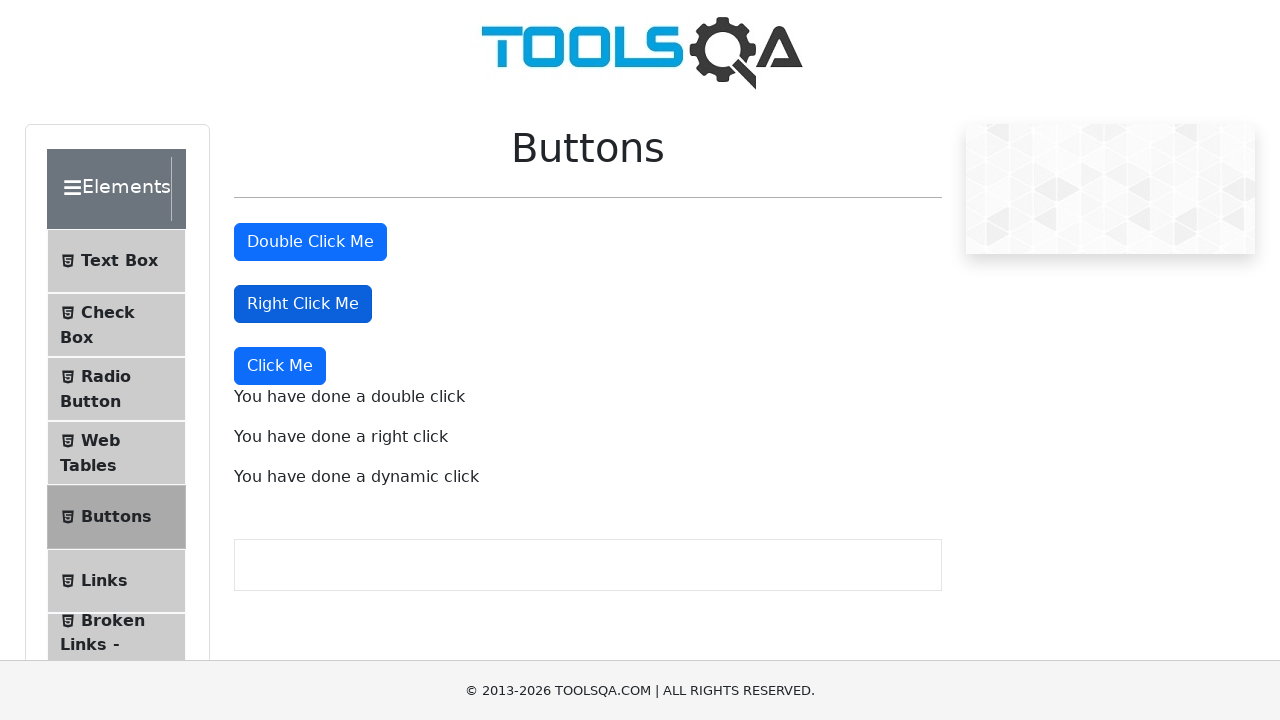

Verified dynamic click message 'You have done a dynamic click' appeared
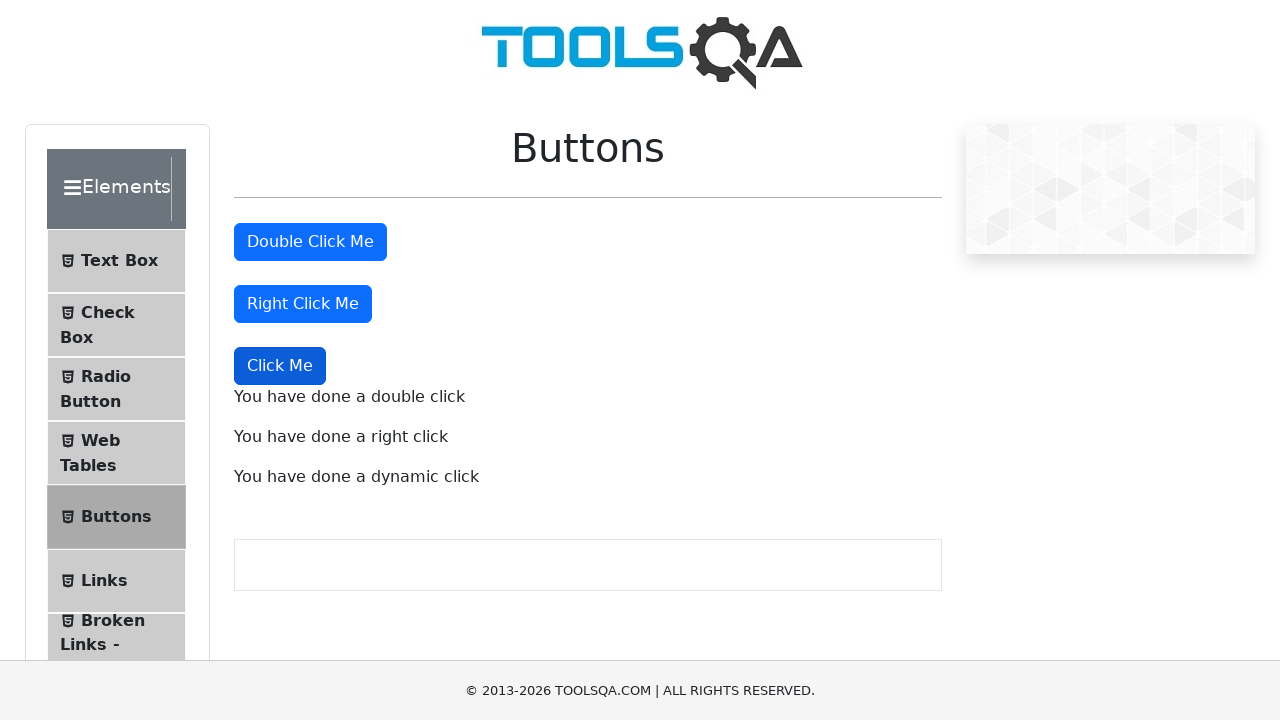

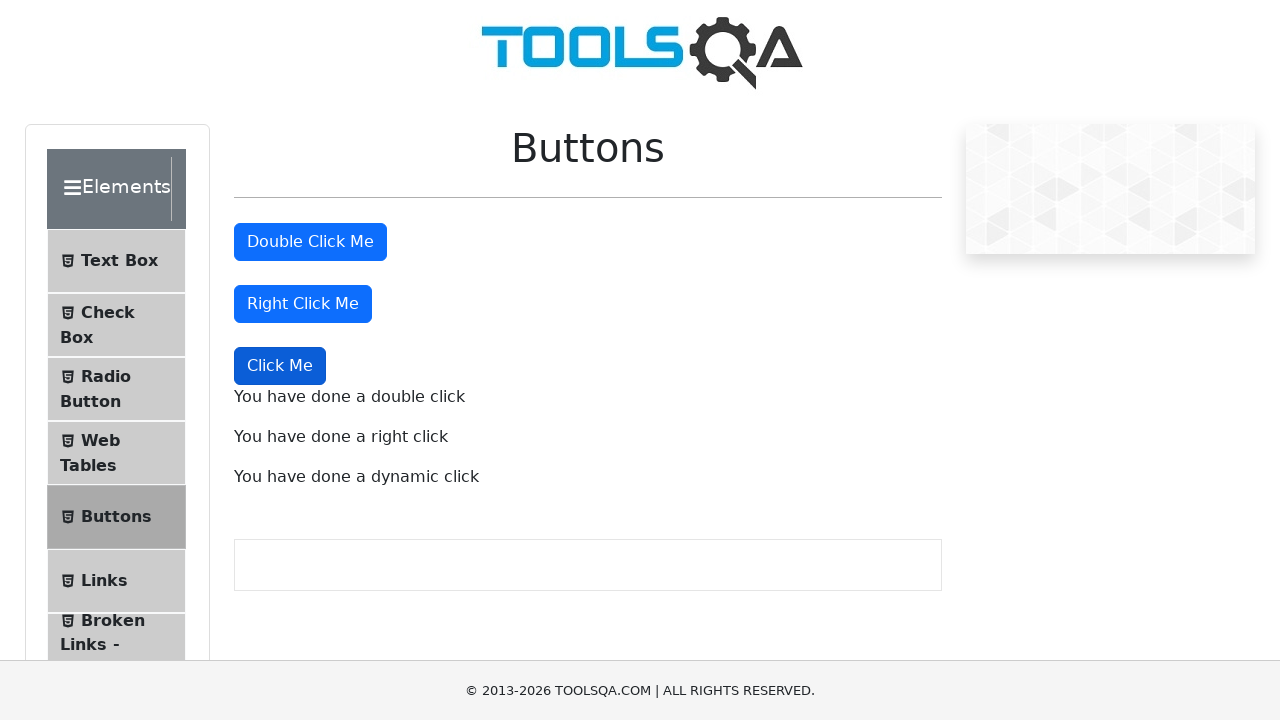